Tests mouse hover interaction by moving the cursor to a hoverable element on the page

Starting URL: https://awesomeqa.com/selenium/mouse_interaction.html

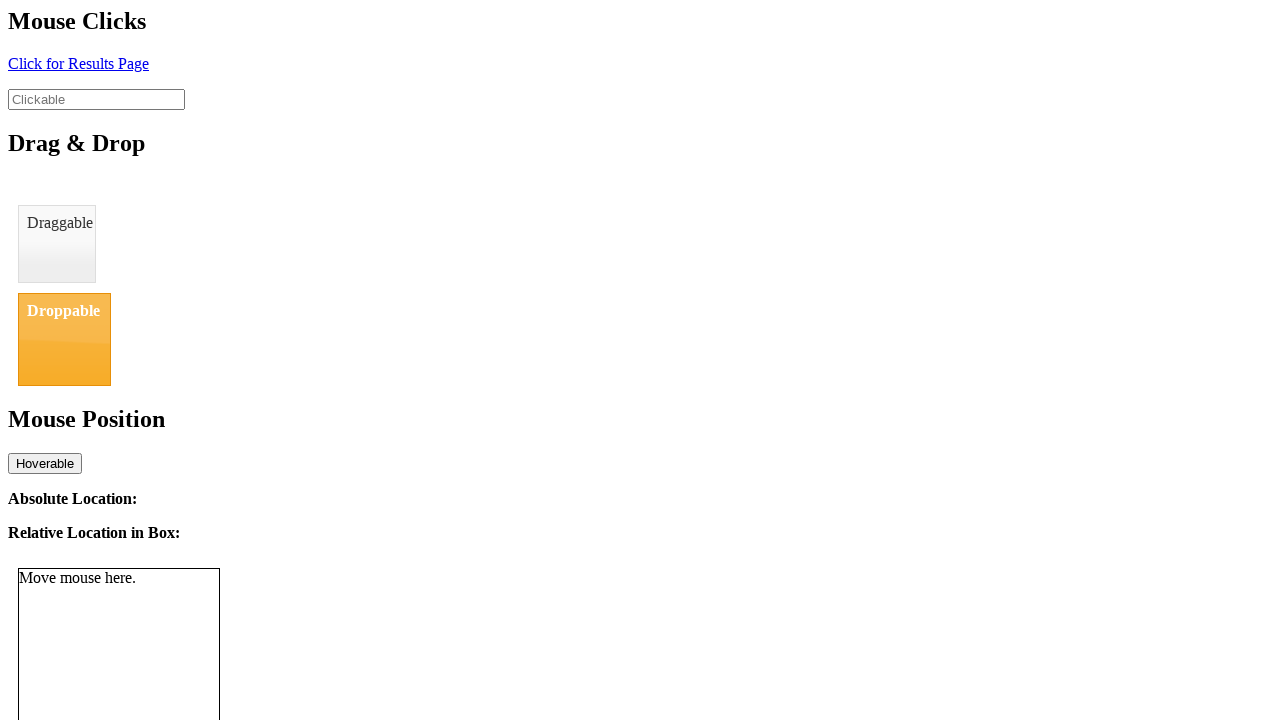

Located the hoverable element with id 'hover'
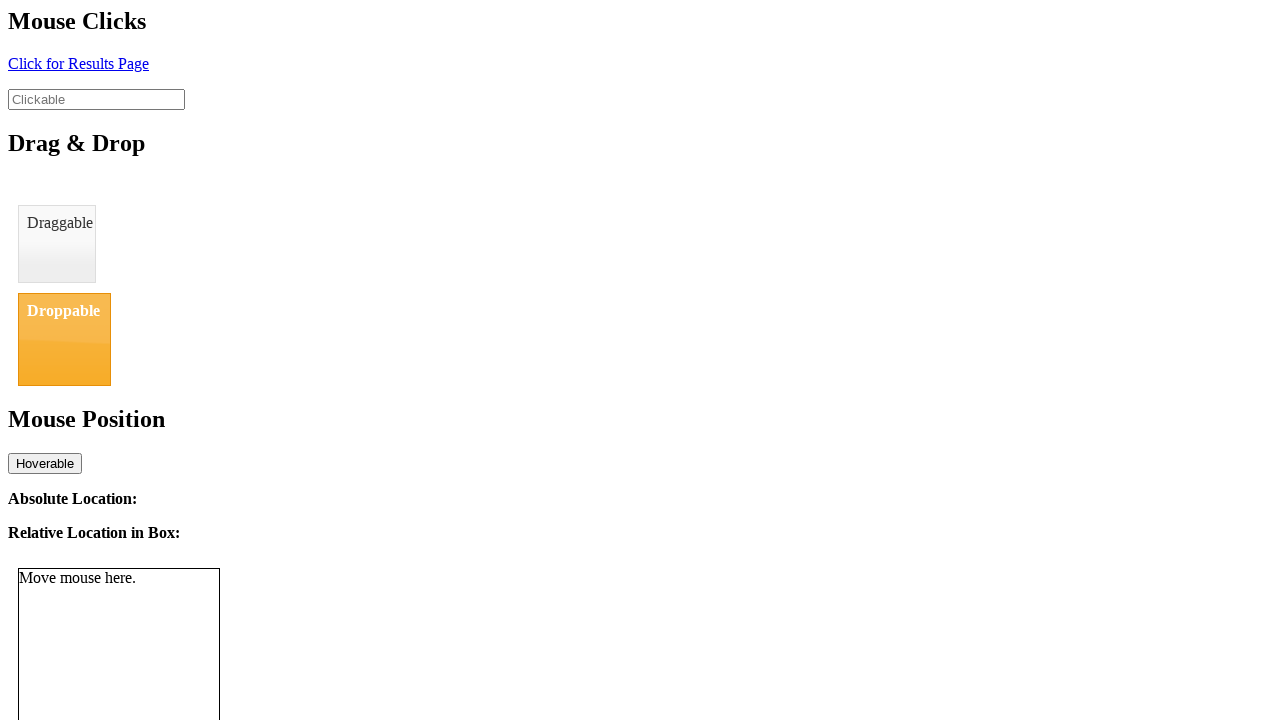

Moved cursor to hover over the element at (45, 463) on #hover
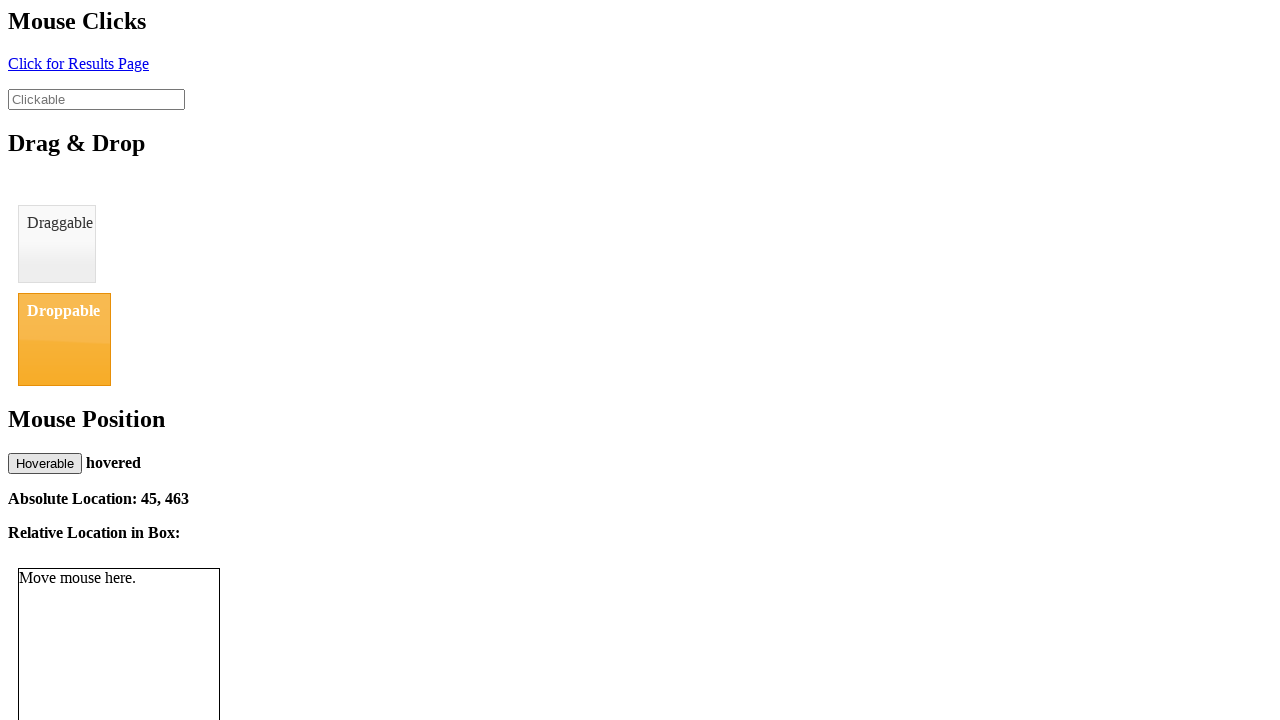

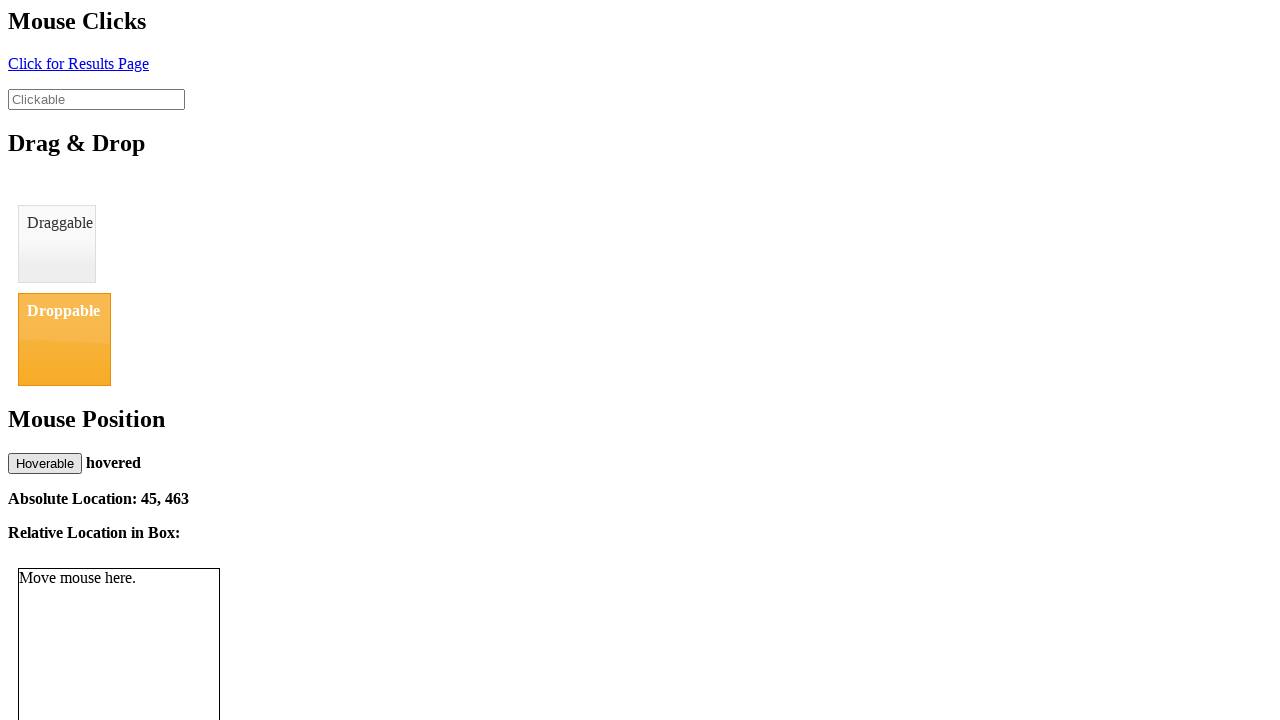